Tests dropdown selection functionality by selecting options using different methods: by index, by visible text, and by value

Starting URL: https://the-internet.herokuapp.com/dropdown

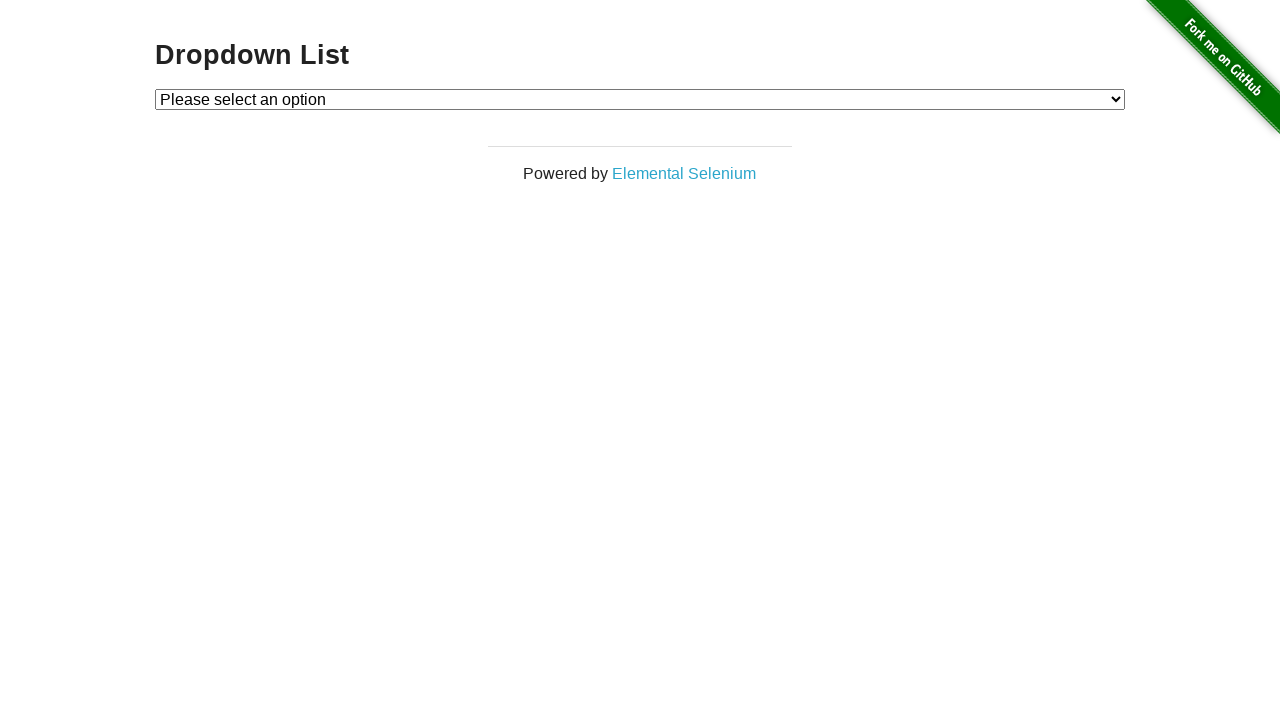

Selected dropdown option by index 1 on #dropdown
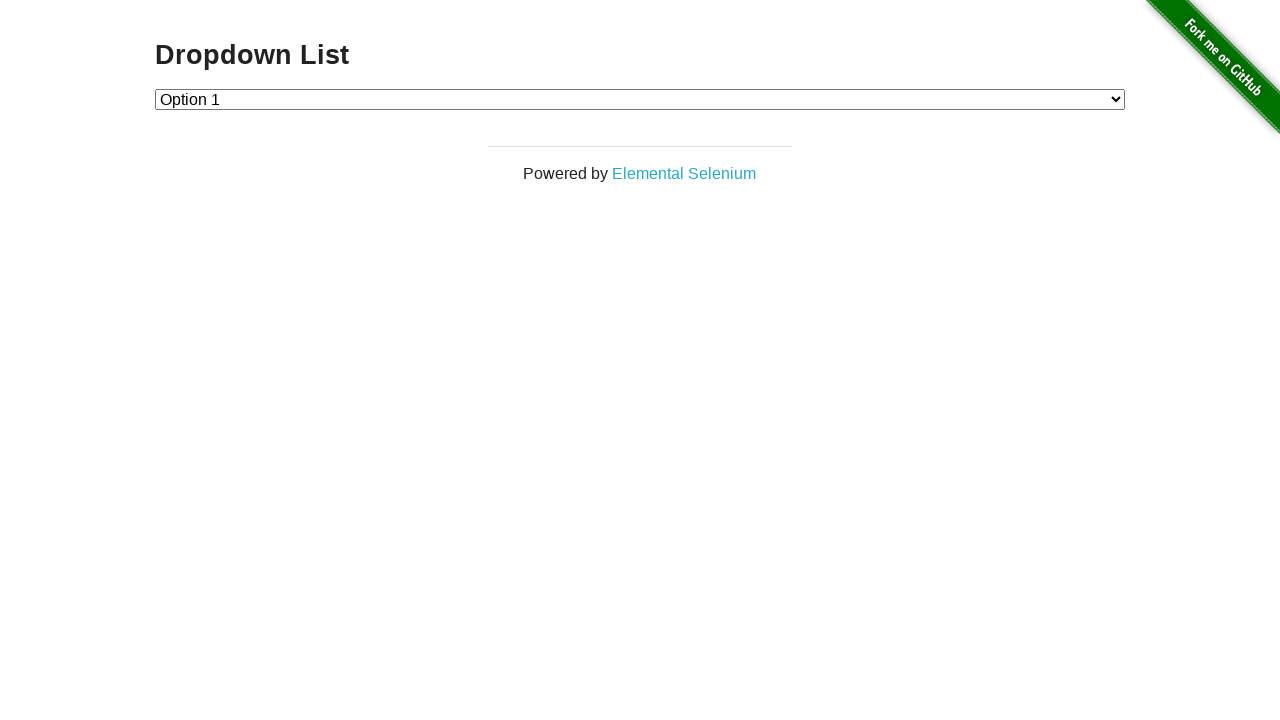

Selected dropdown option by visible text 'Option 2' on #dropdown
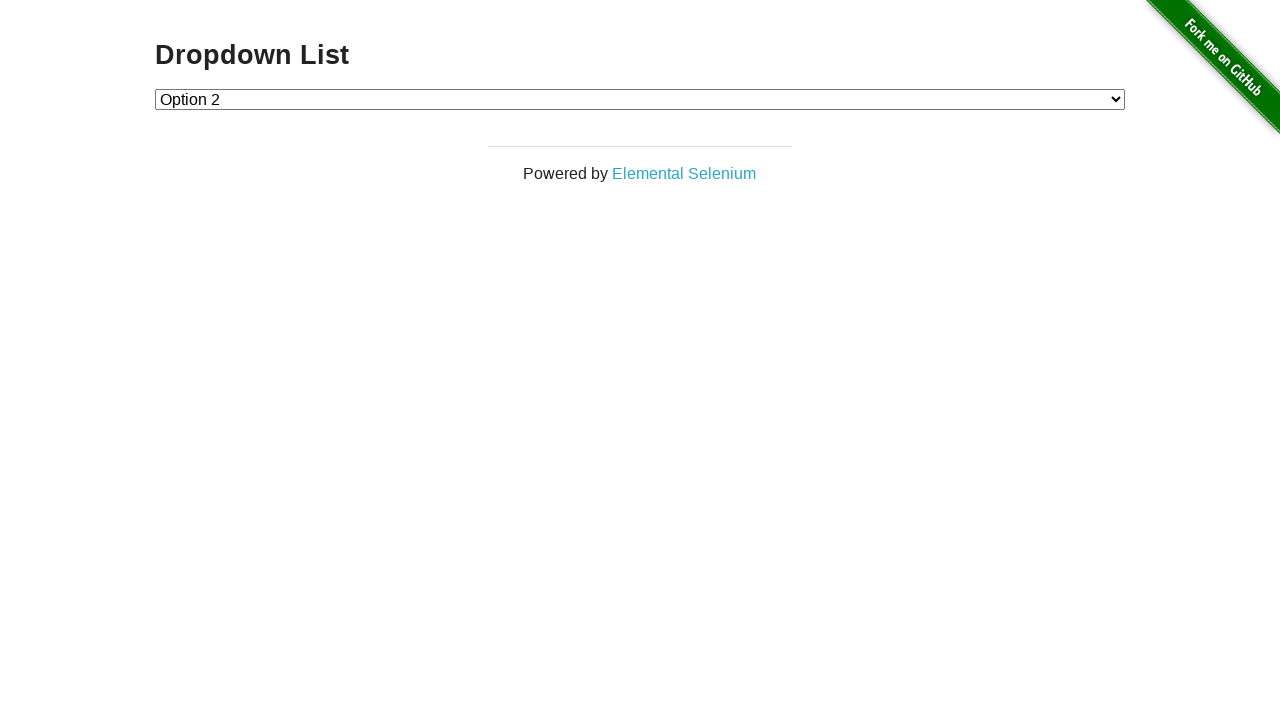

Selected dropdown option by value '1' on #dropdown
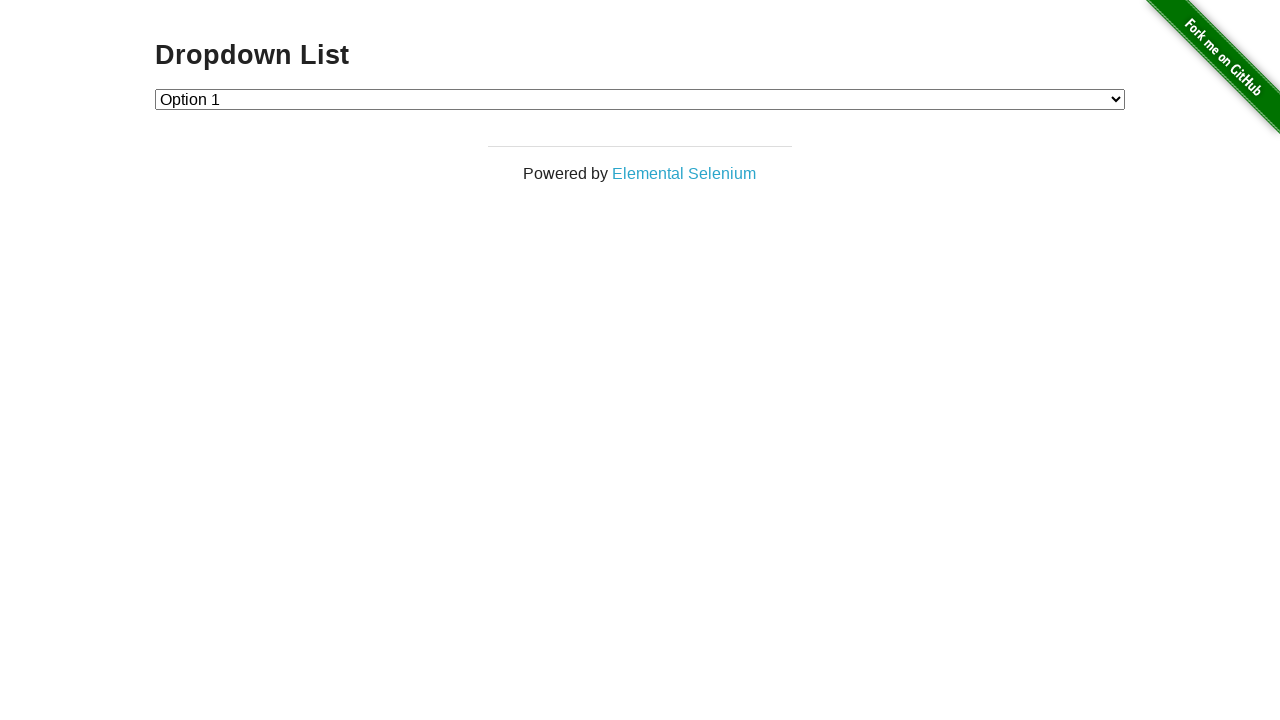

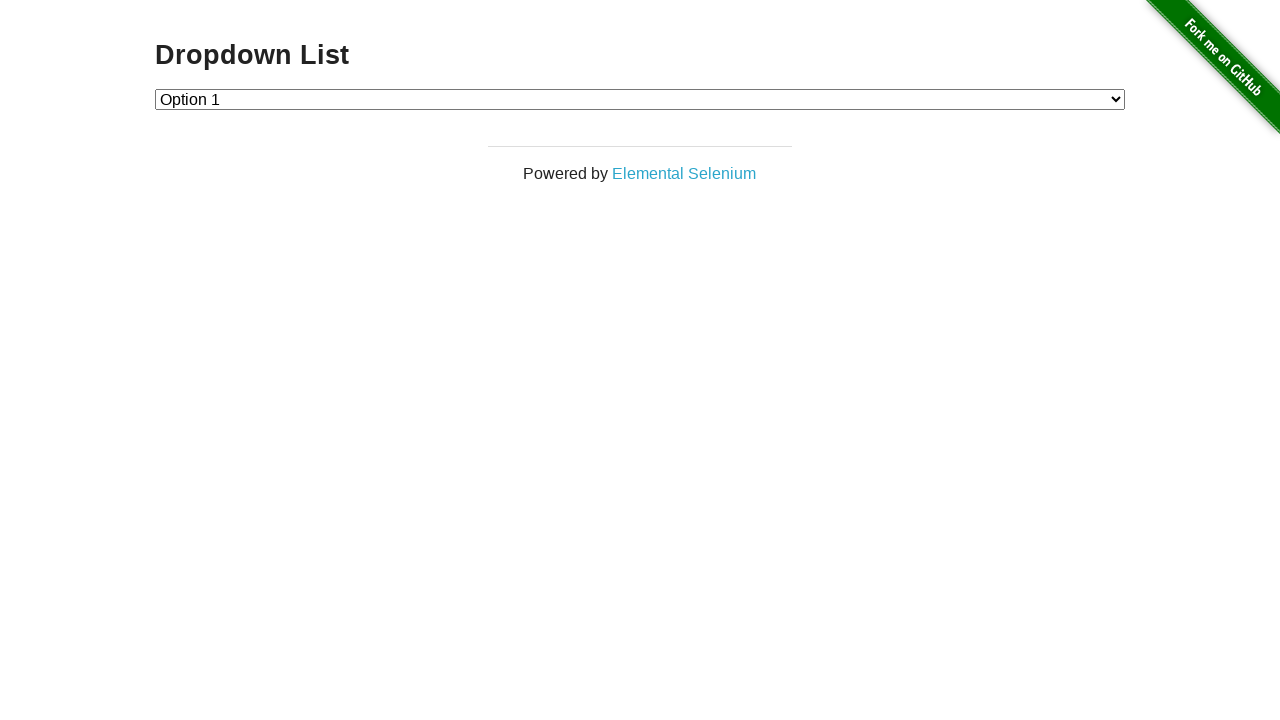